Navigates to a form page and fills in a text input field with "qa"

Starting URL: https://formy-project.herokuapp.com/form

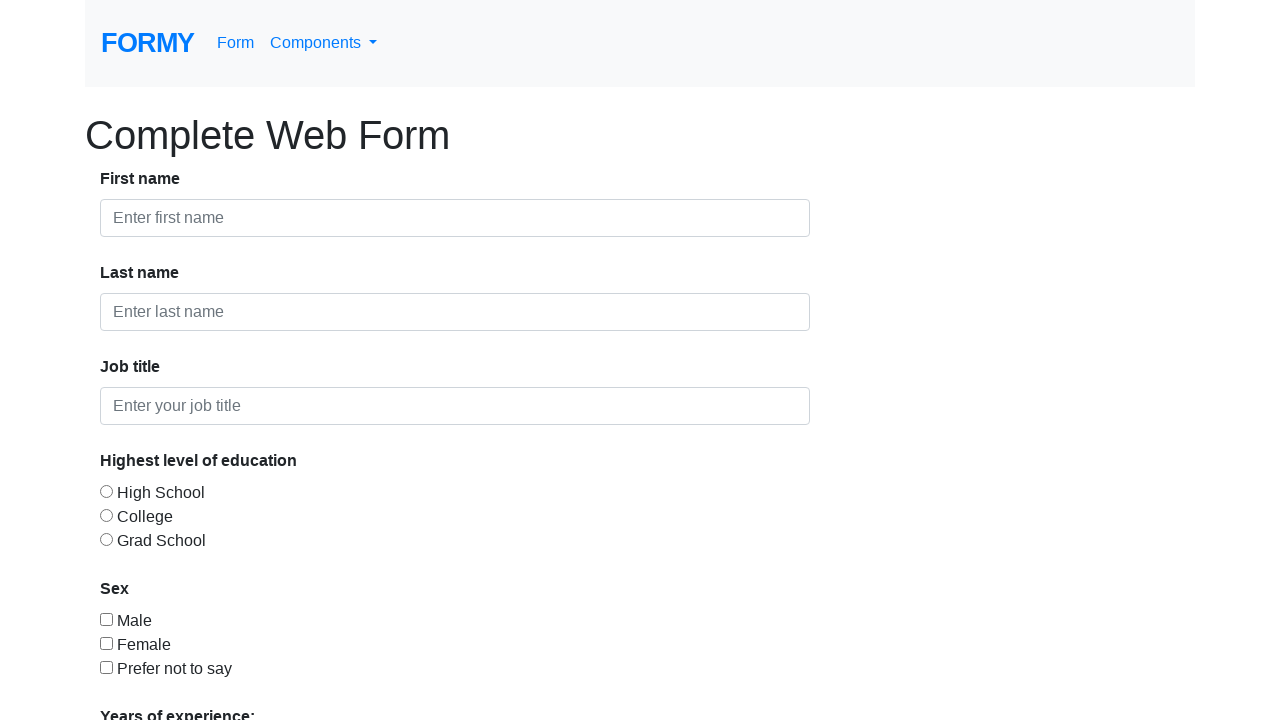

Navigated to form page at https://formy-project.herokuapp.com/form
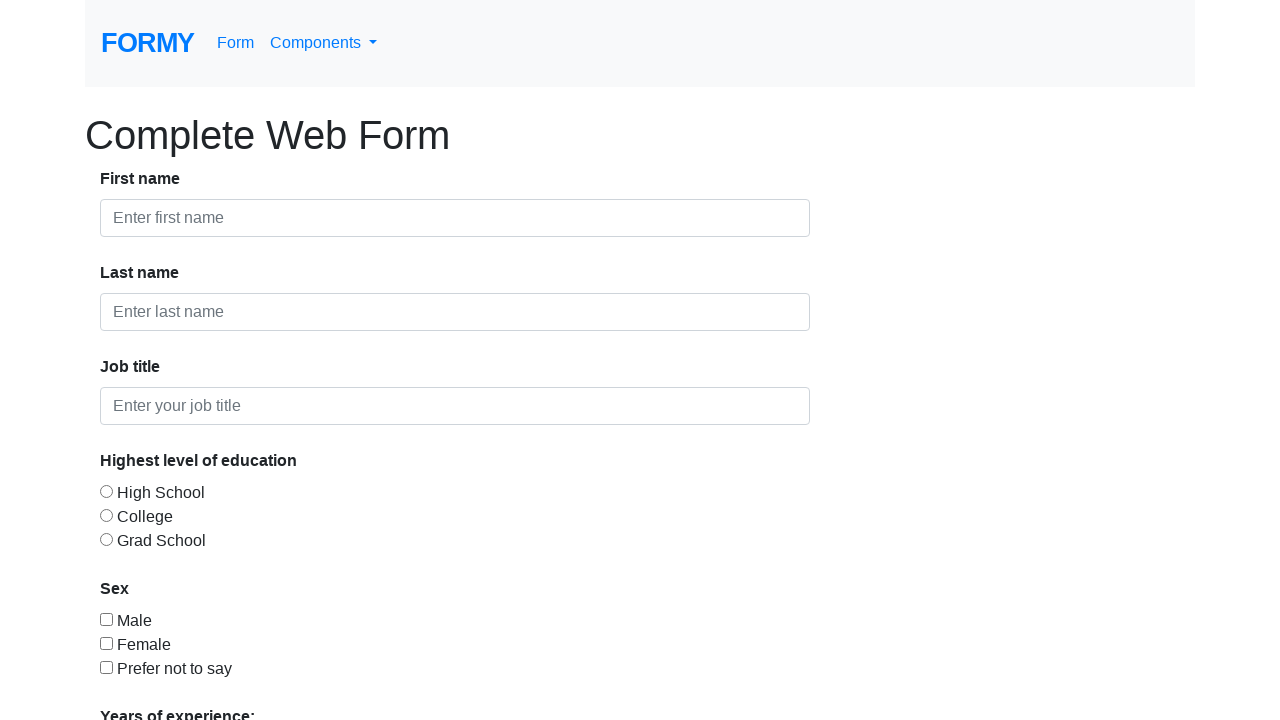

Located all input elements on the form
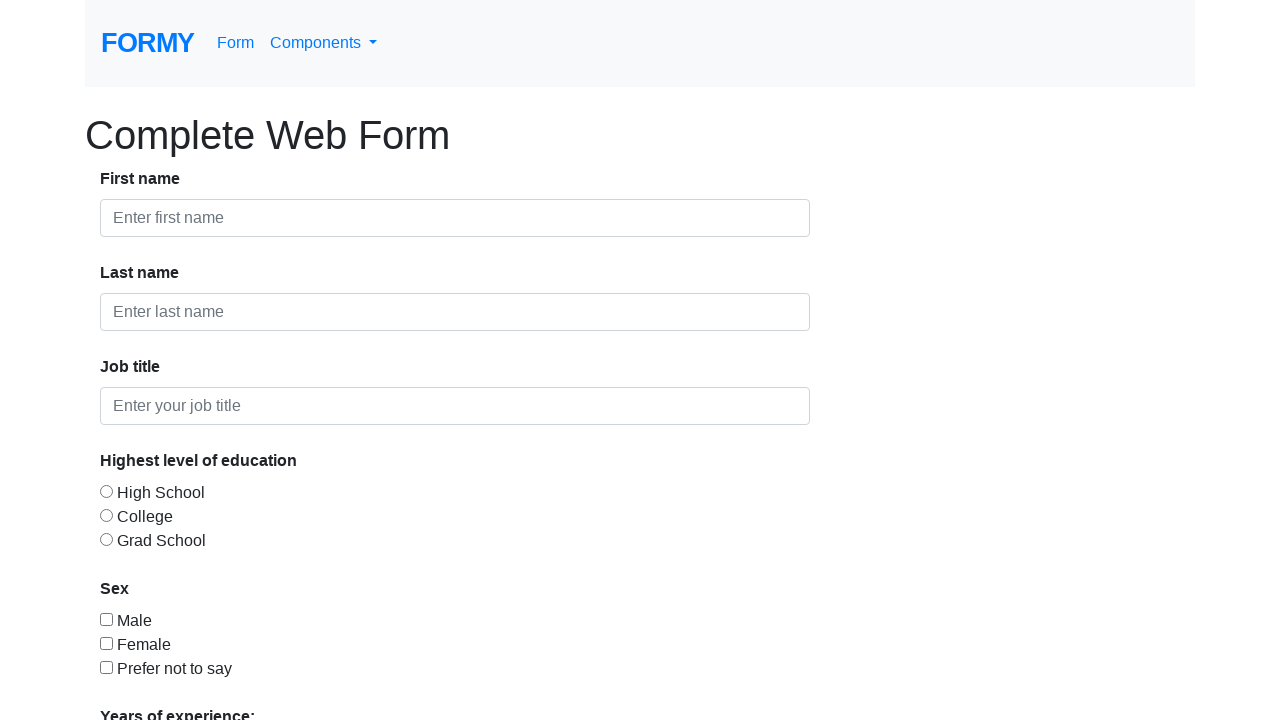

Filled the third input field with 'qa' on input >> nth=2
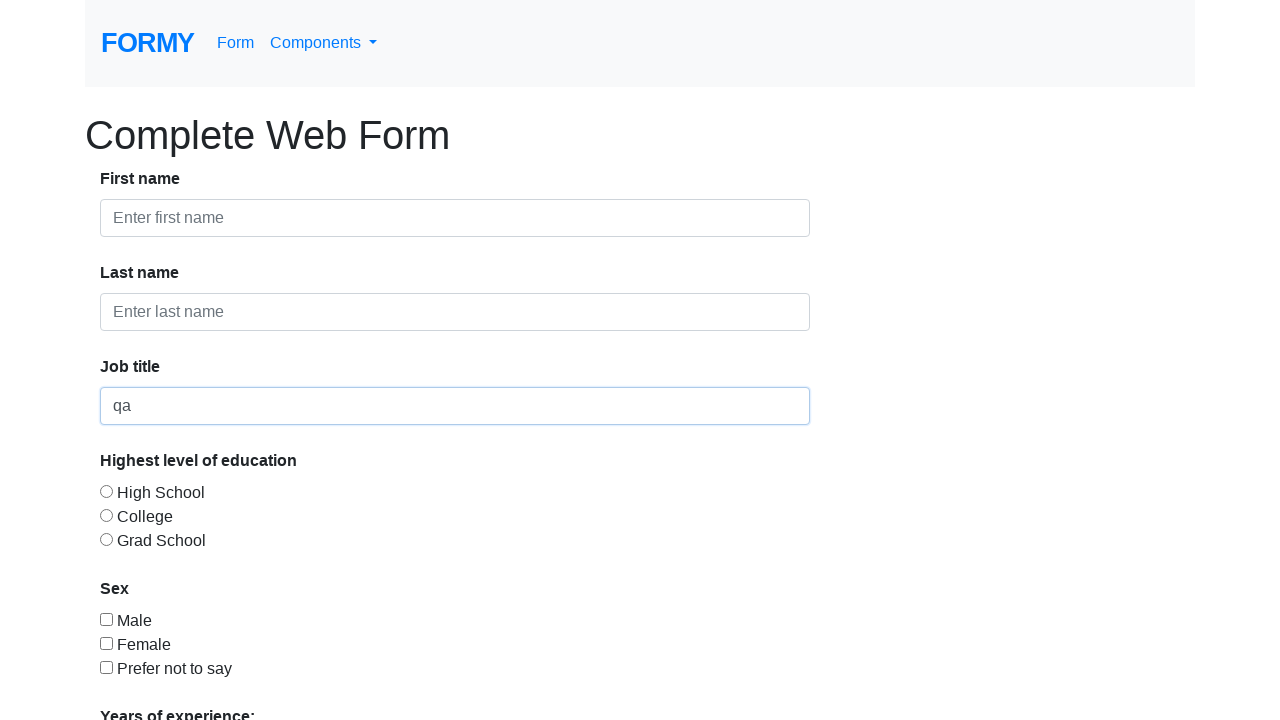

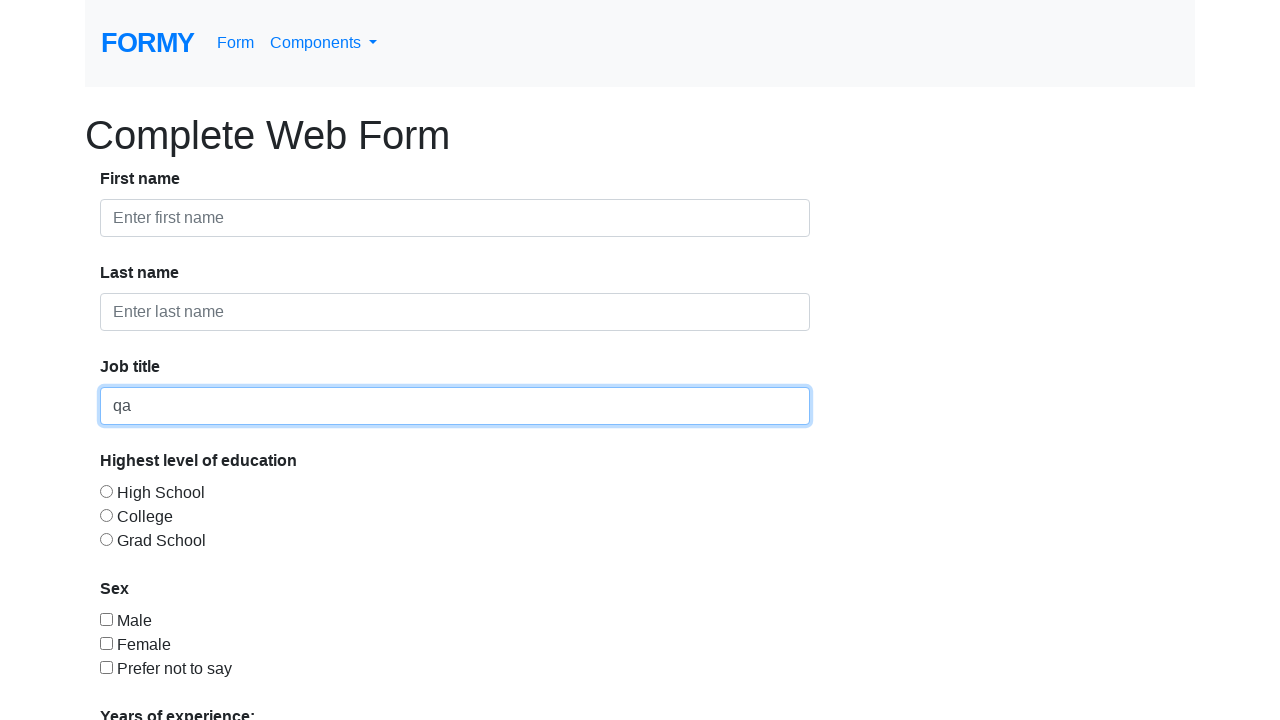